Tests pagination functionality on Nykaa's Body Shop brand page by navigating through all available pages using the next button

Starting URL: https://www.nykaa.com/brands/the-body-shop/c/943?ptype=brand&id=943&root=brand_menu%2Ctop_brands%2CThe+Body+Shop&search_redirection=True

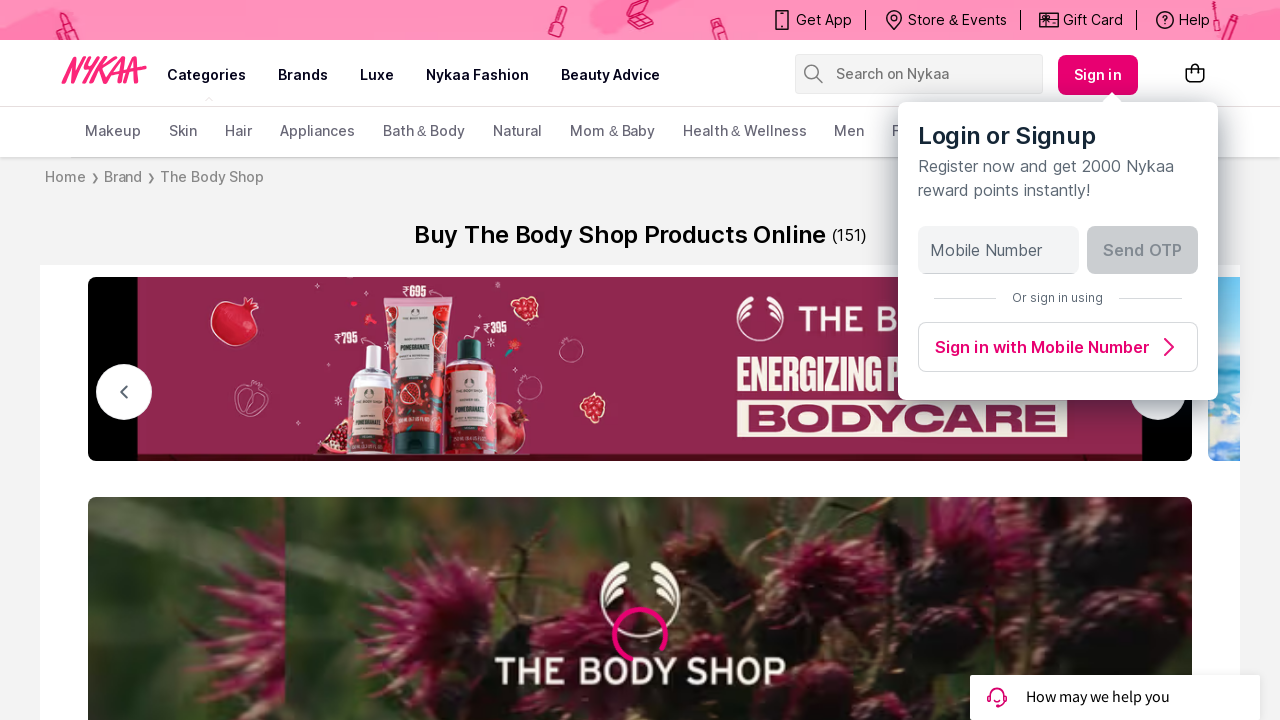

Retrieved pagination text to determine total number of pages
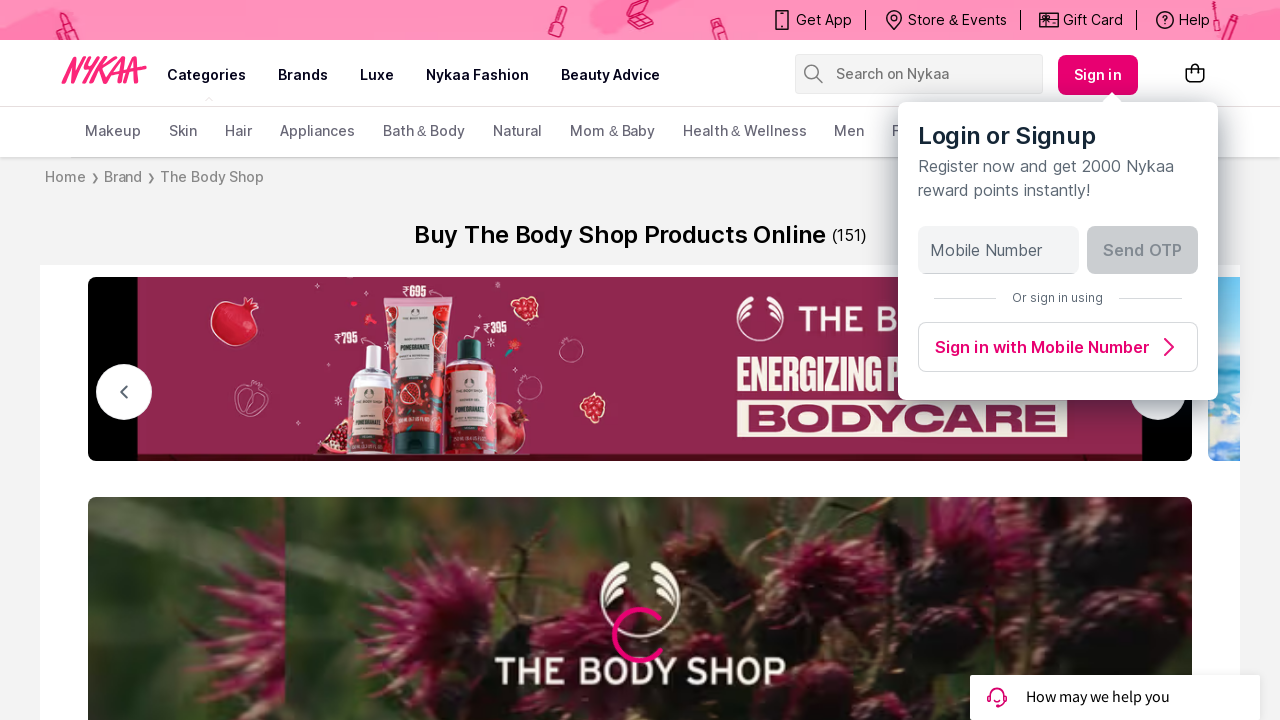

Extracted total pages count: 8
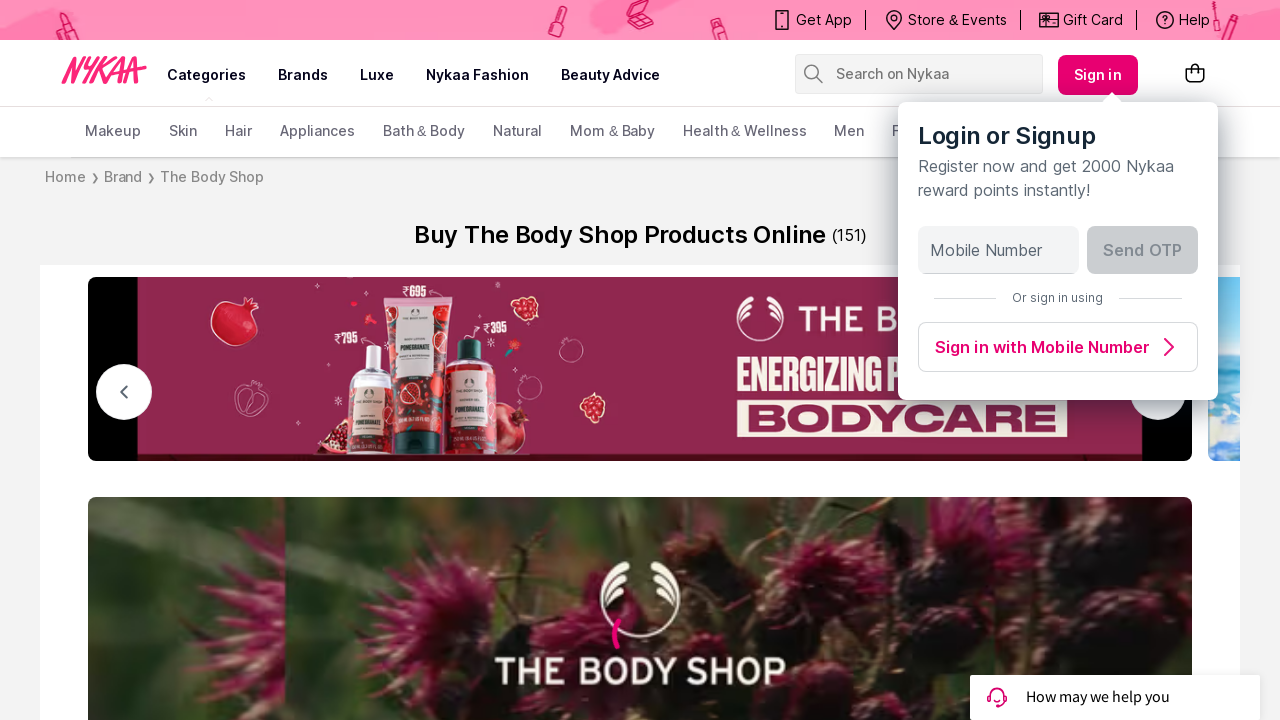

Located the next button element for pagination
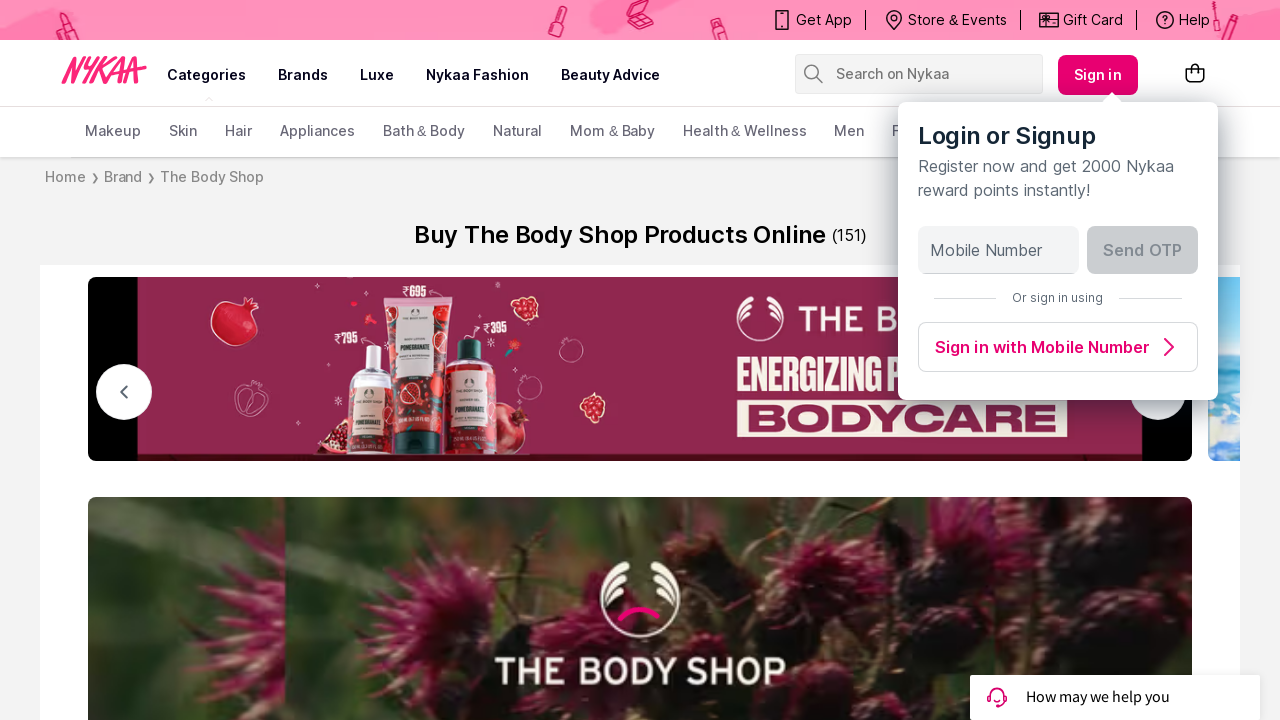

Scrolled next button into view for page 1
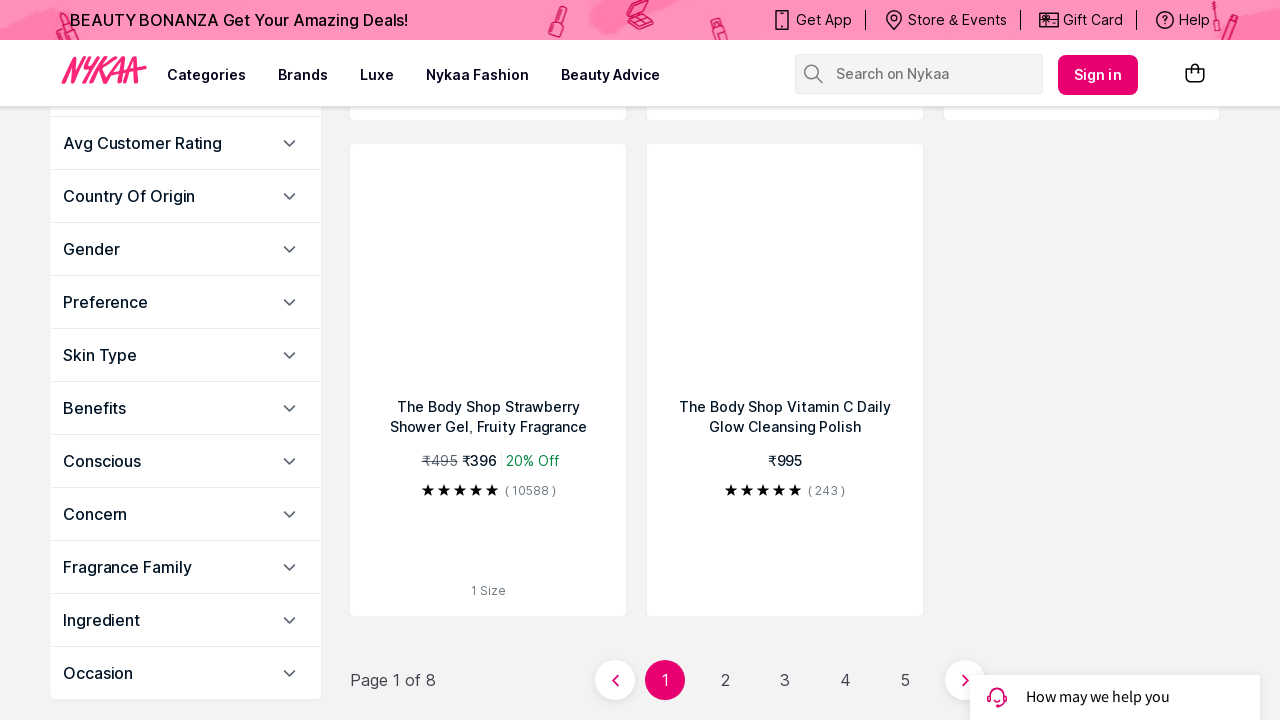

Waited 2 seconds for dynamic content to load on page 1
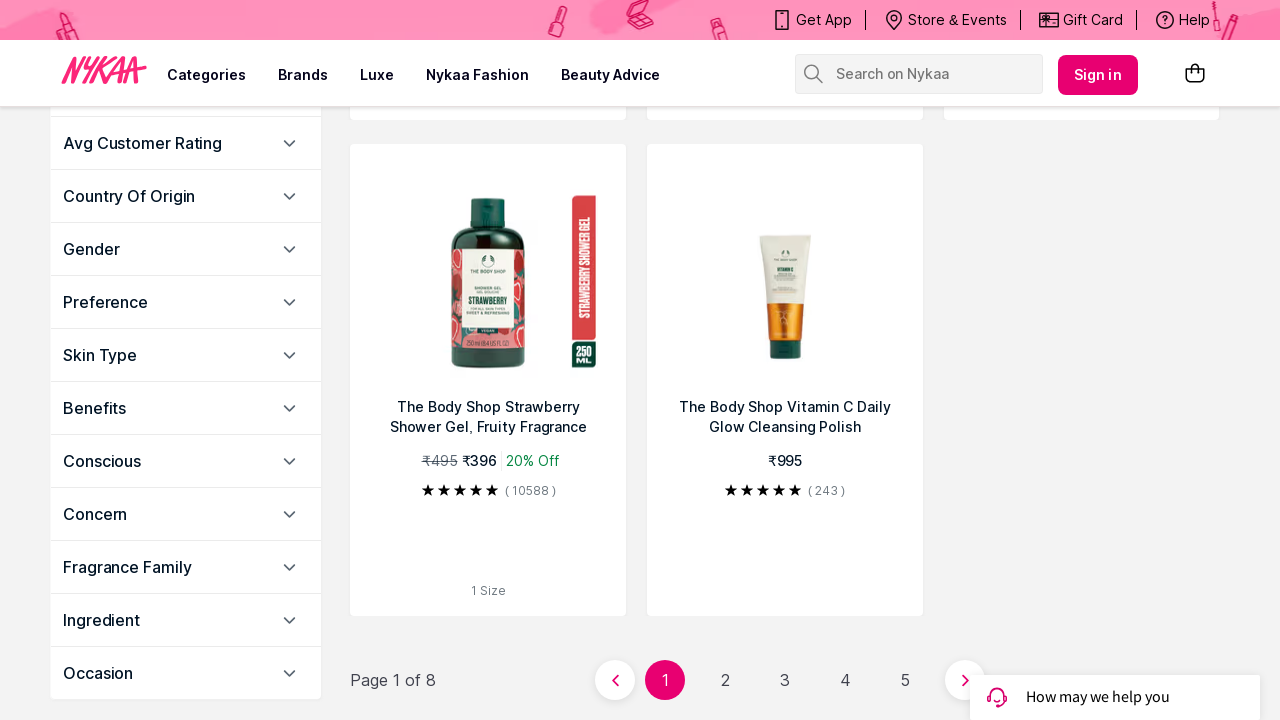

Clicked next button to navigate to page 2 at (965, 680) on xpath=//a[@class='css-1zi560']
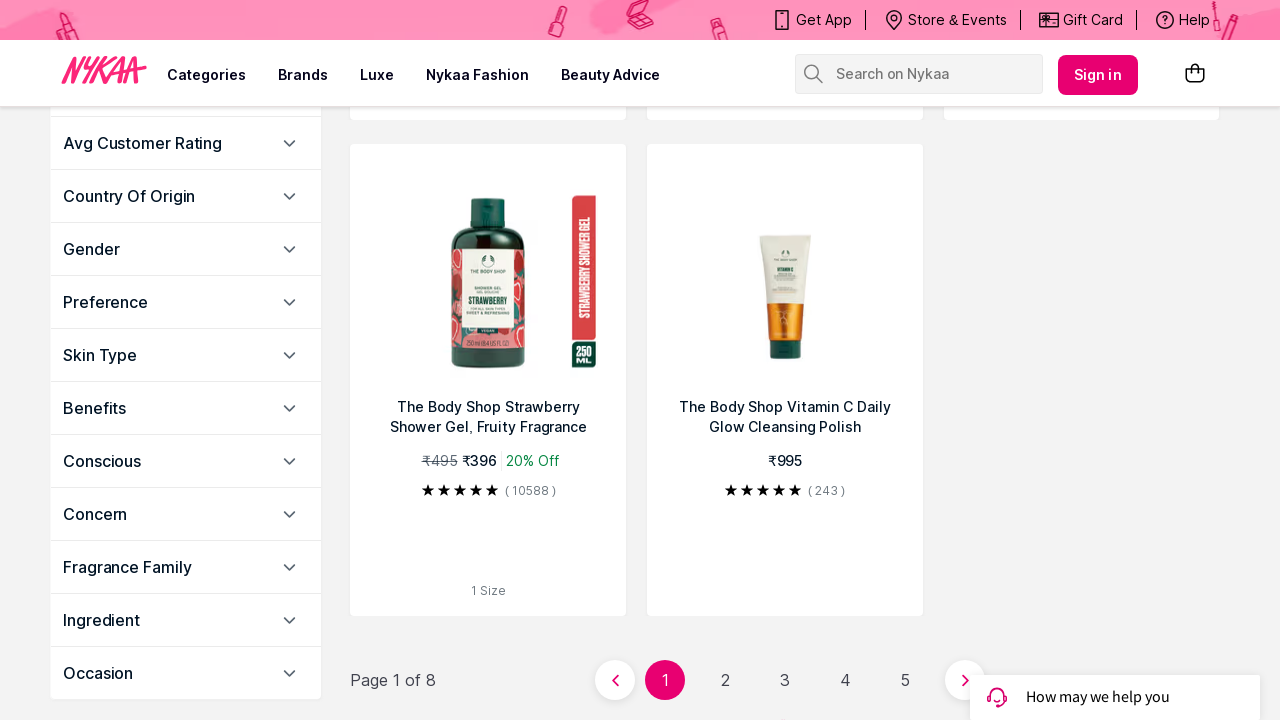

Waited for page 2 to load with network idle state
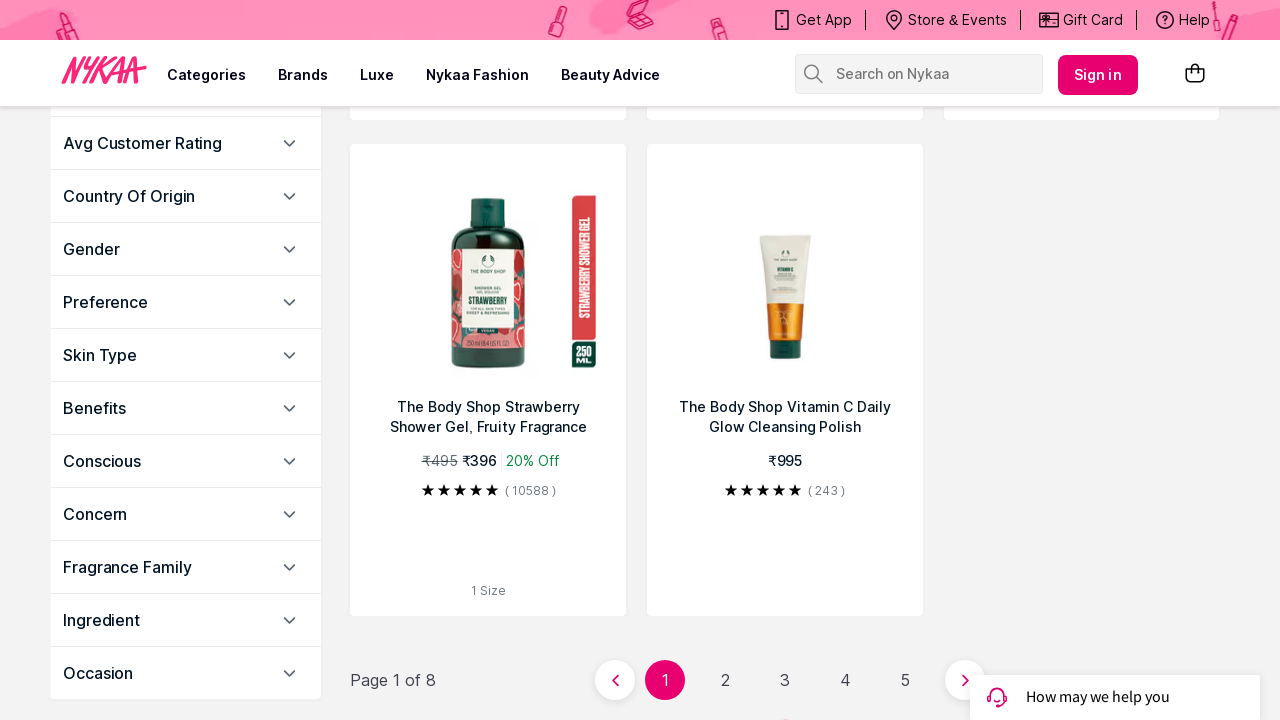

Scrolled next button into view for page 2
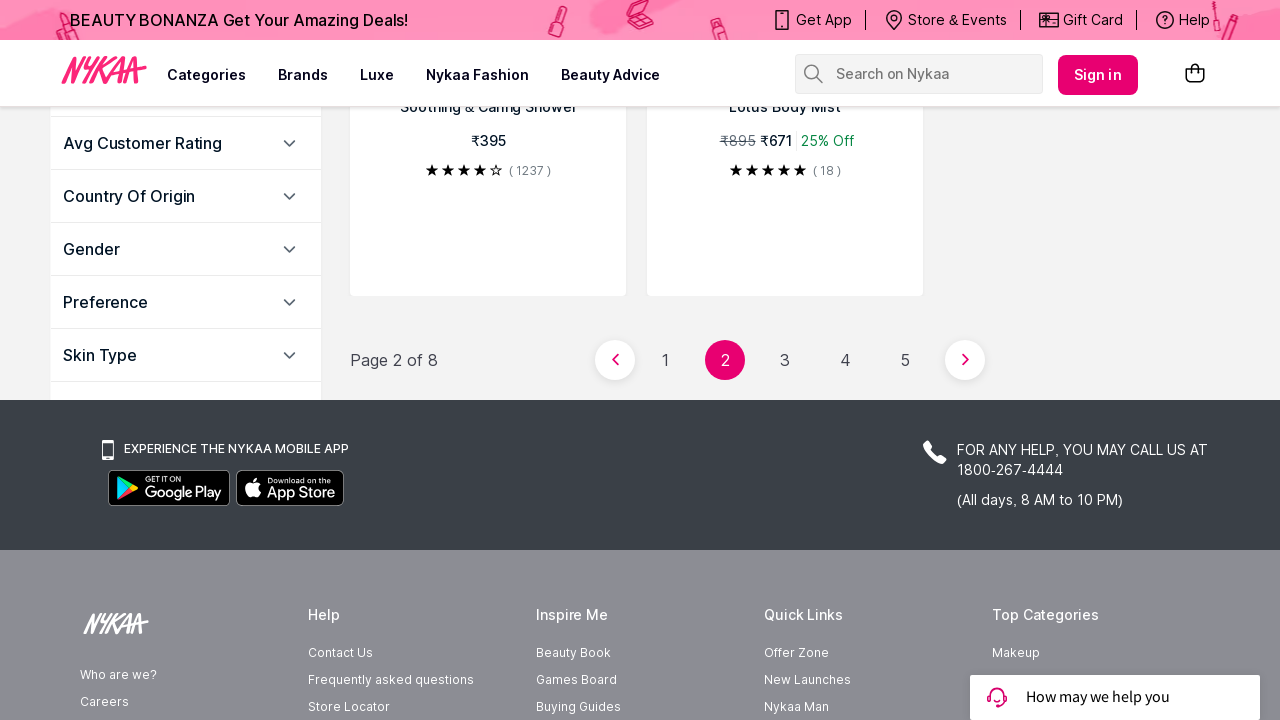

Waited 2 seconds for dynamic content to load on page 2
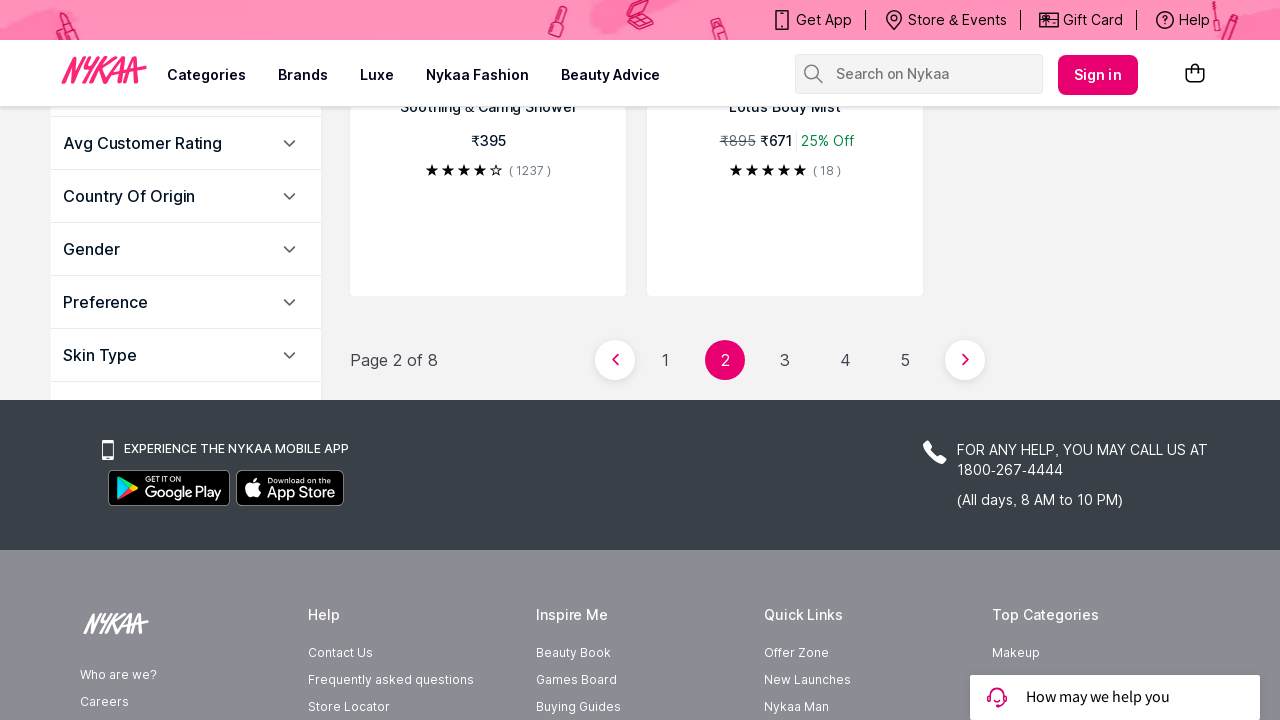

Clicked next button to navigate to page 3 at (965, 360) on xpath=//a[@class='css-1zi560']
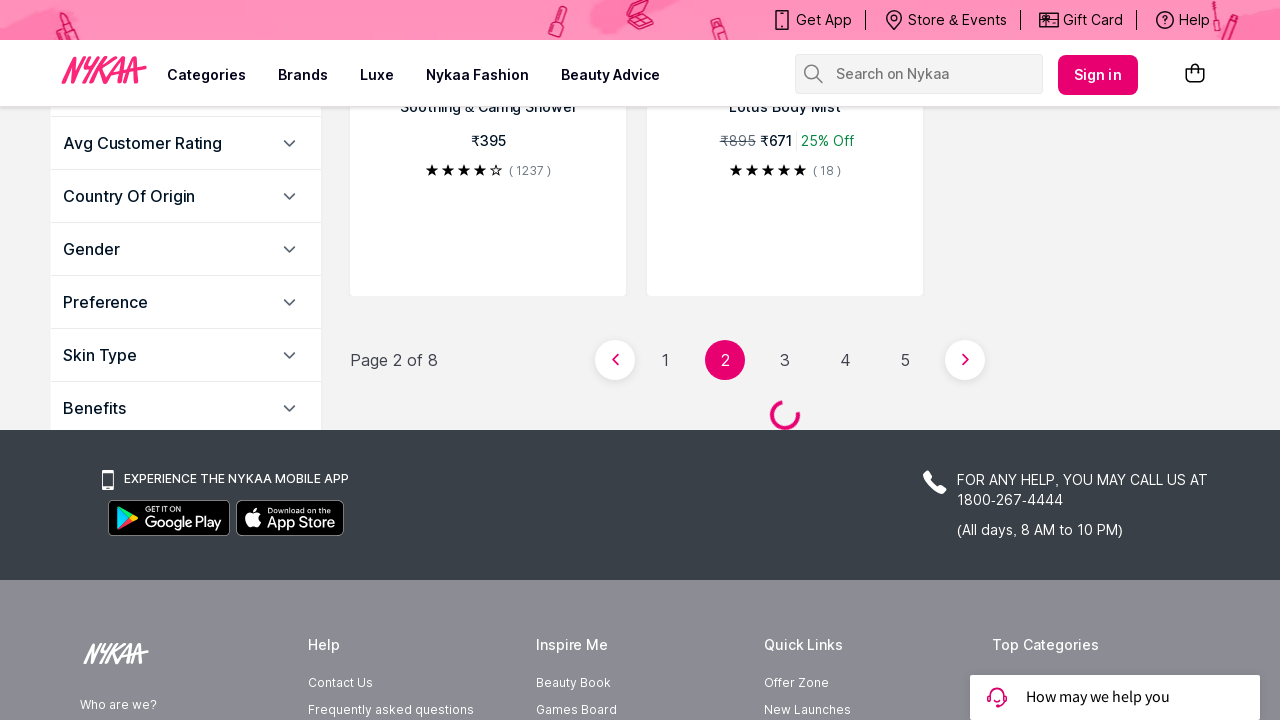

Waited for page 3 to load with network idle state
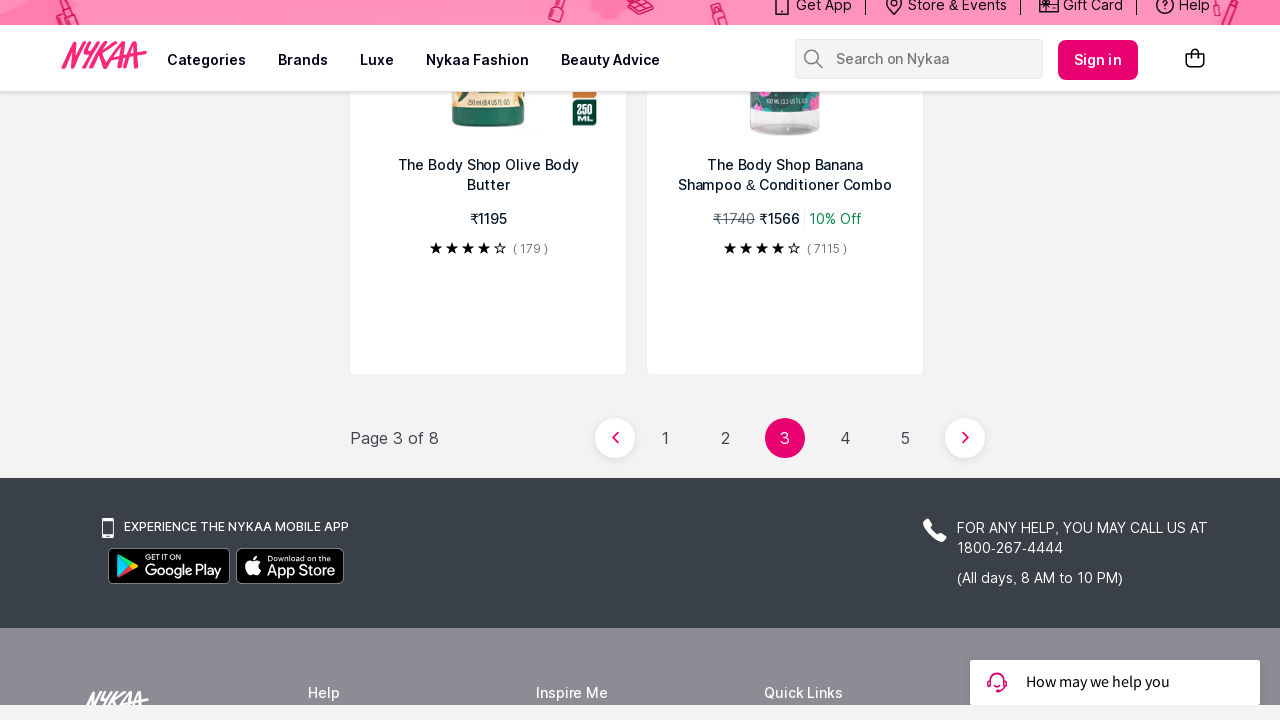

Scrolled next button into view for page 3
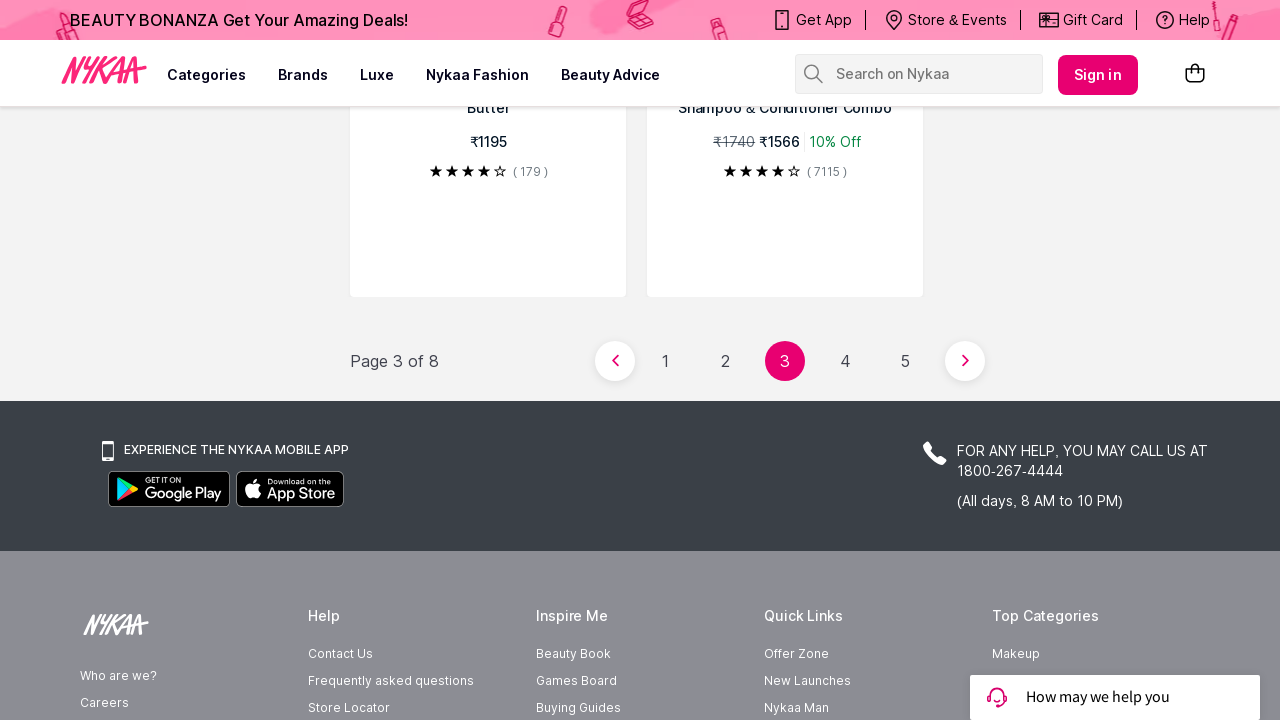

Waited 2 seconds for dynamic content to load on page 3
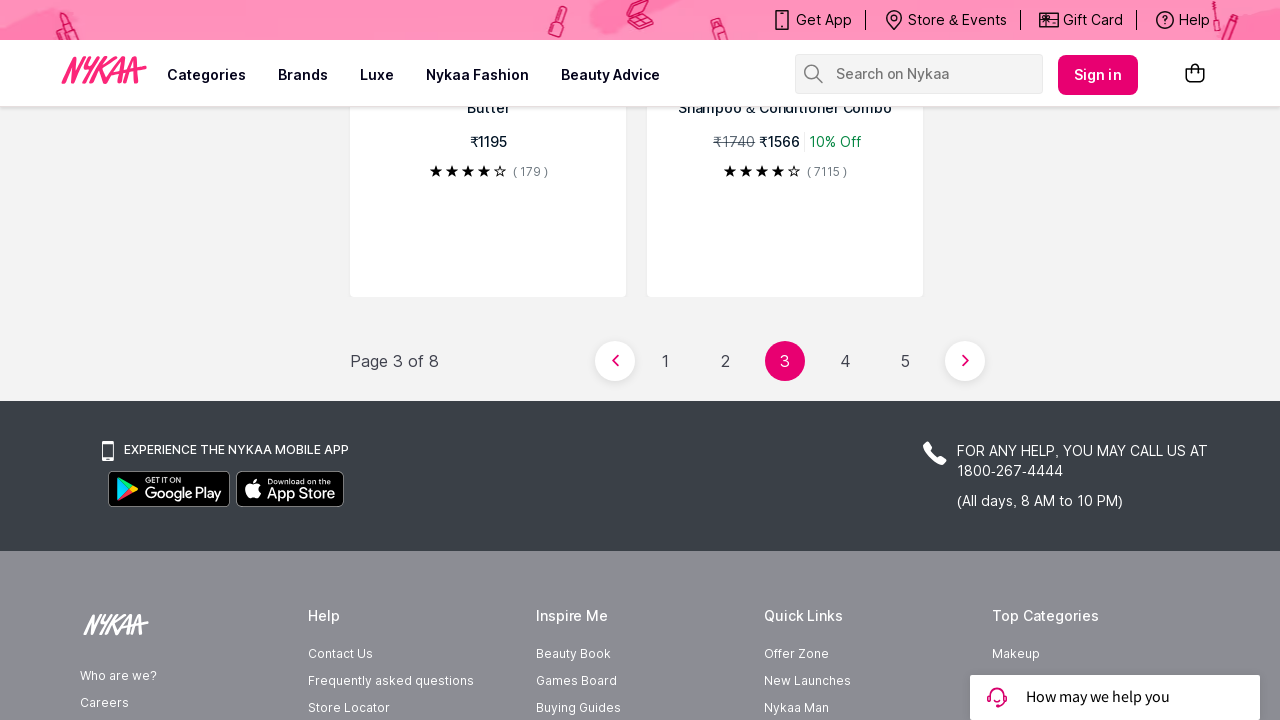

Clicked next button to navigate to page 4 at (965, 361) on xpath=//a[@class='css-1zi560']
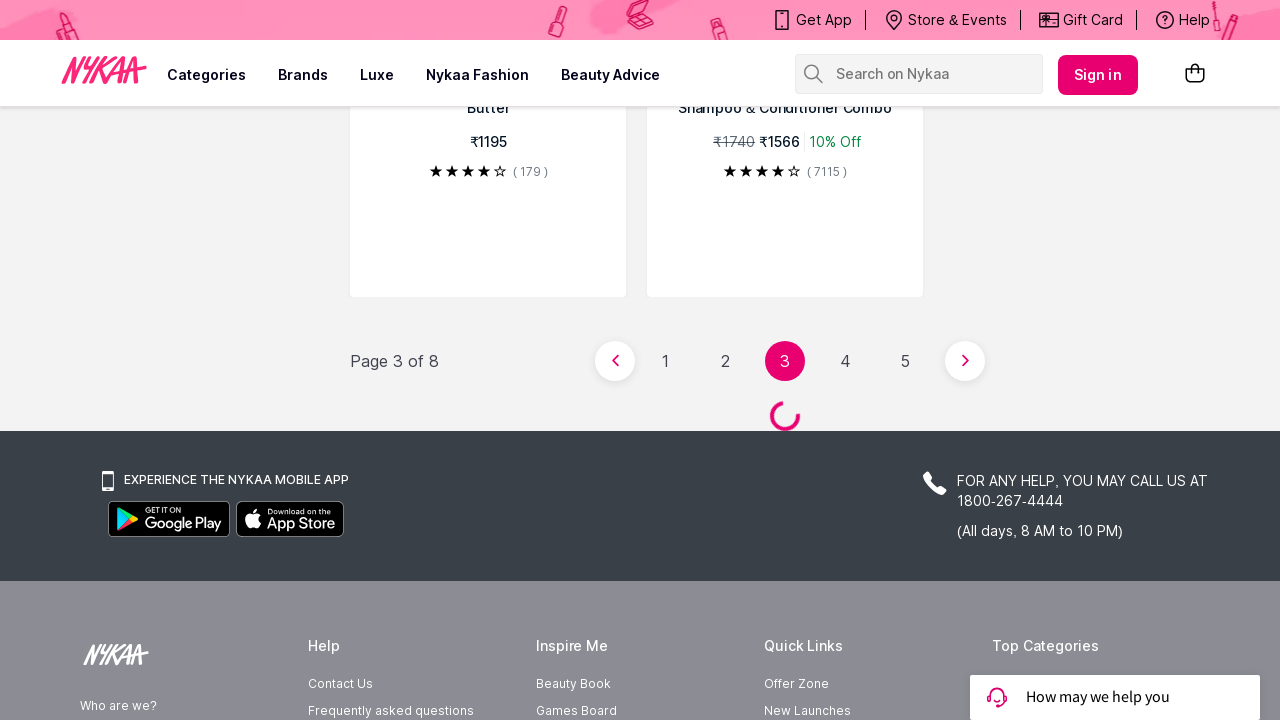

Waited for page 4 to load with network idle state
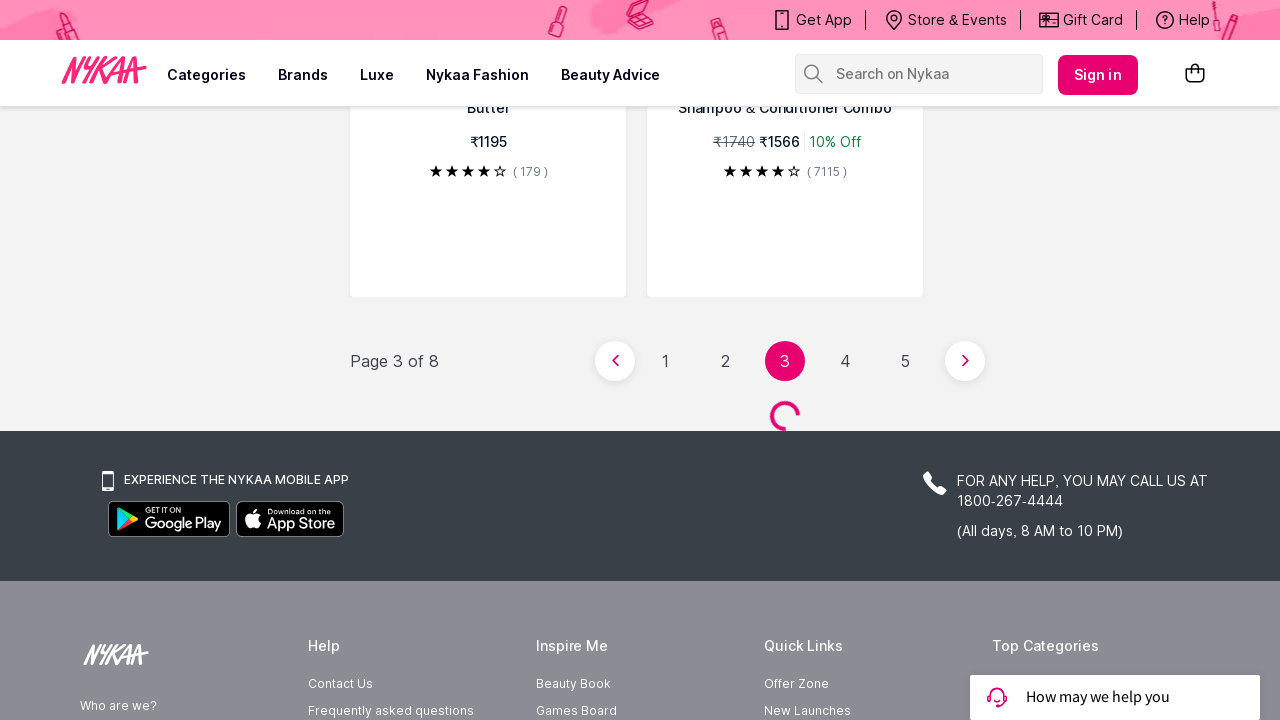

Scrolled next button into view for page 4
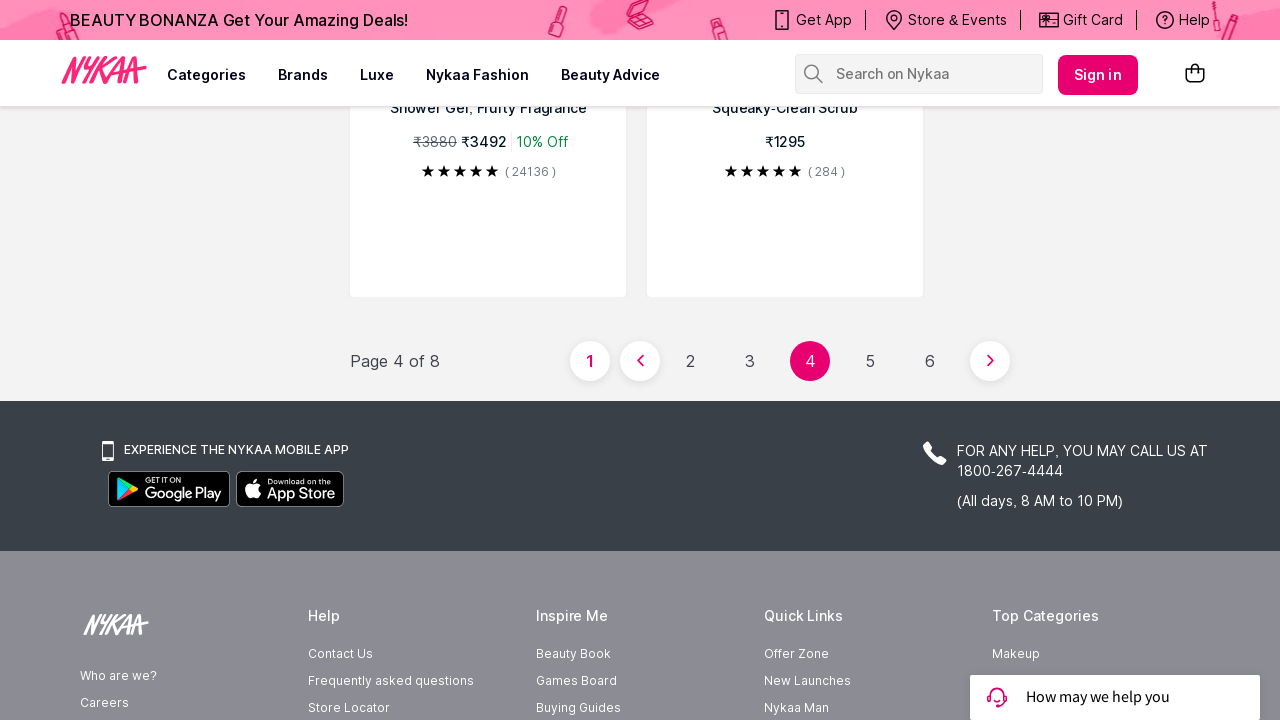

Waited 2 seconds for dynamic content to load on page 4
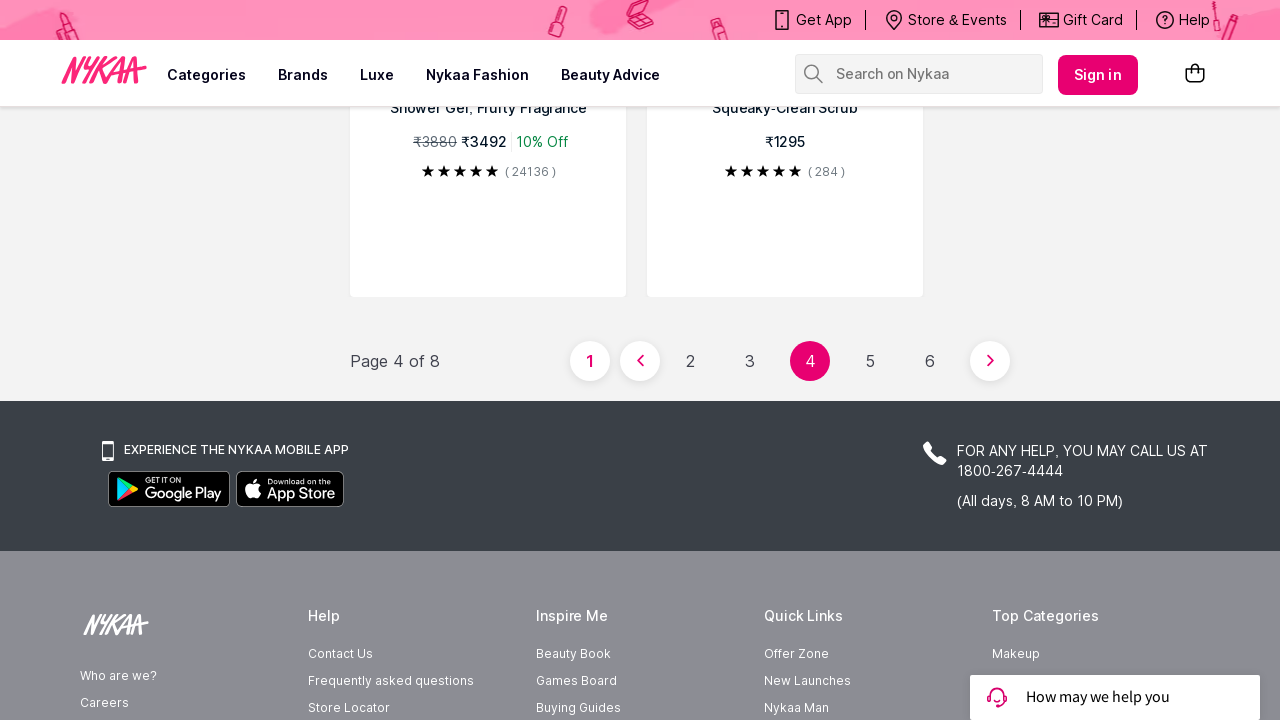

Clicked next button to navigate to page 5 at (990, 361) on xpath=//a[@class='css-1zi560']
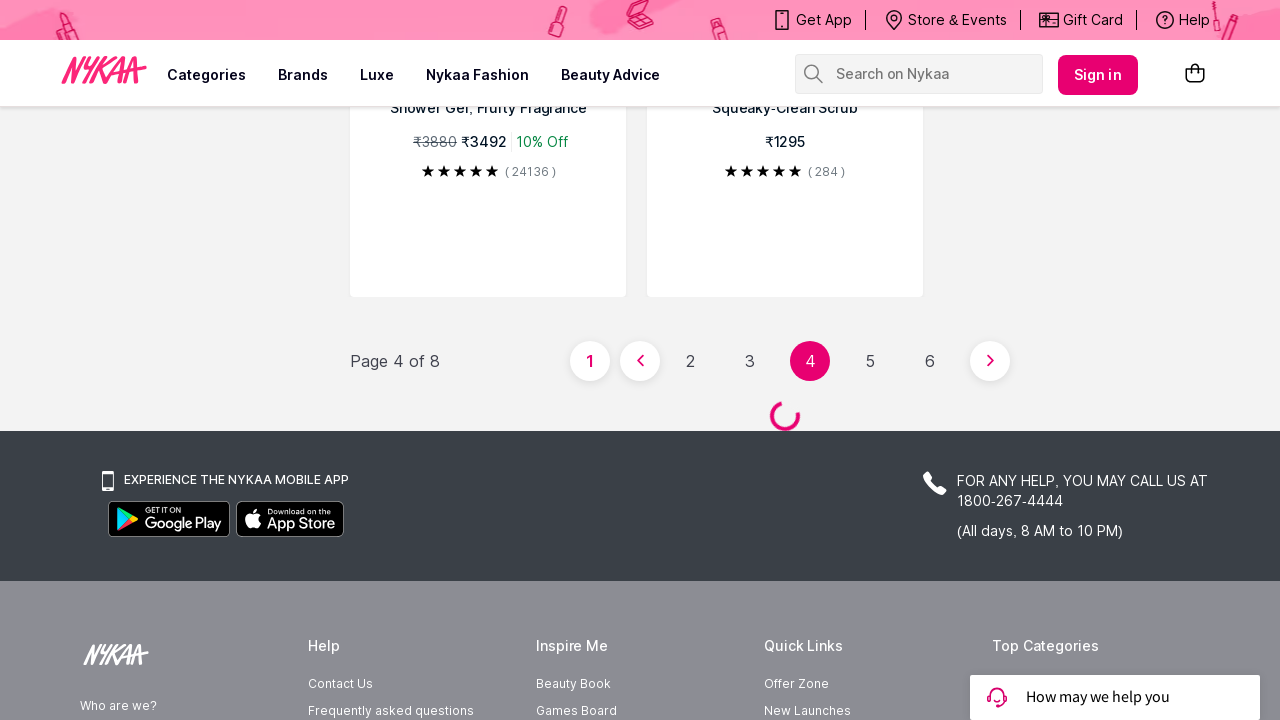

Waited for page 5 to load with network idle state
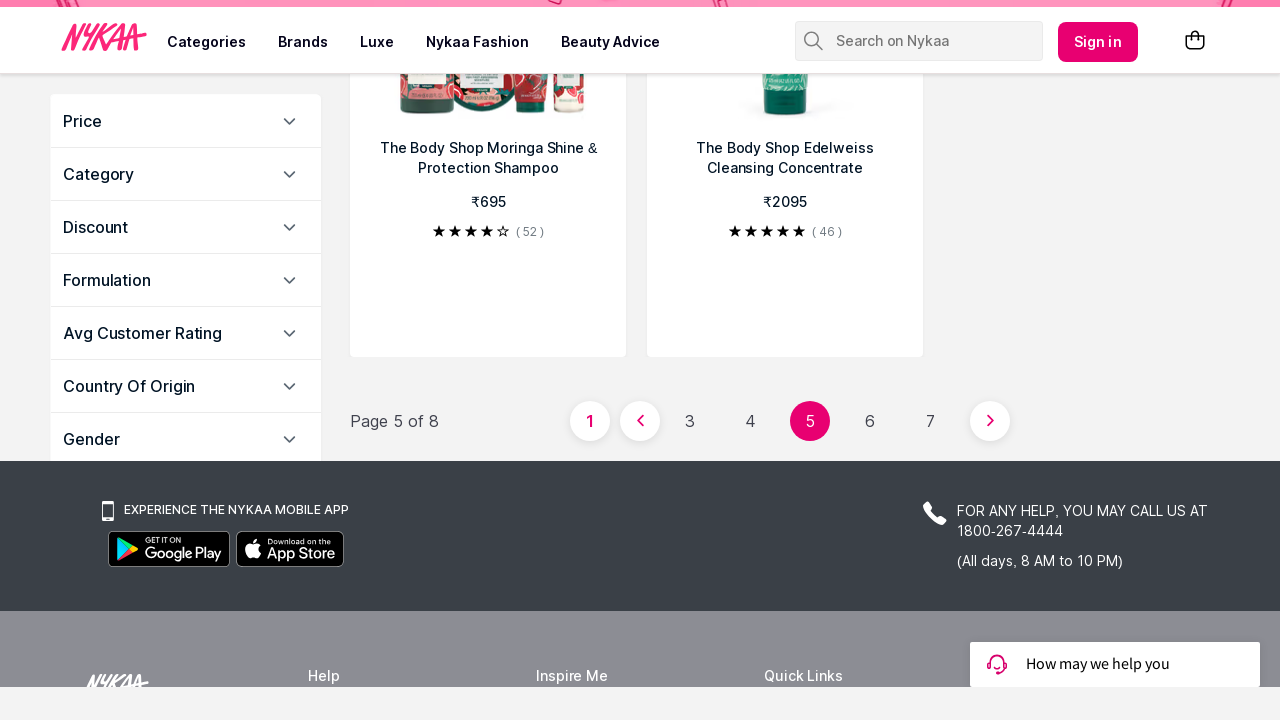

Scrolled next button into view for page 5
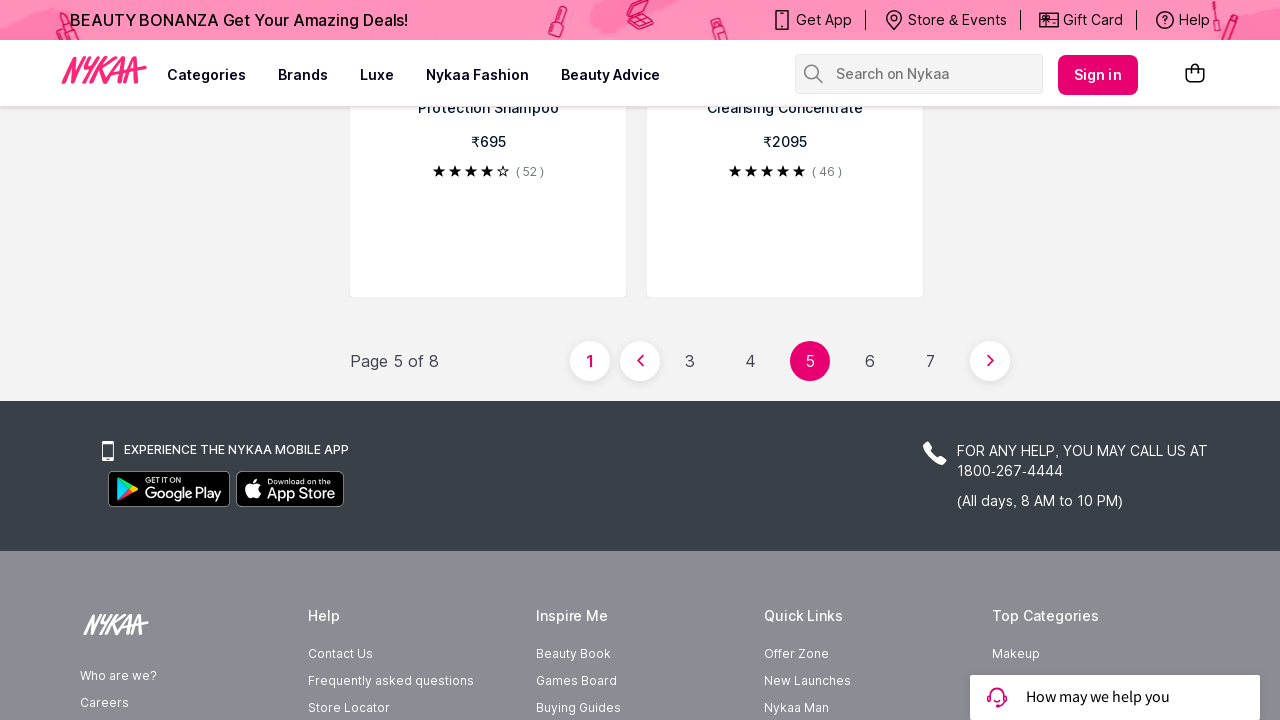

Waited 2 seconds for dynamic content to load on page 5
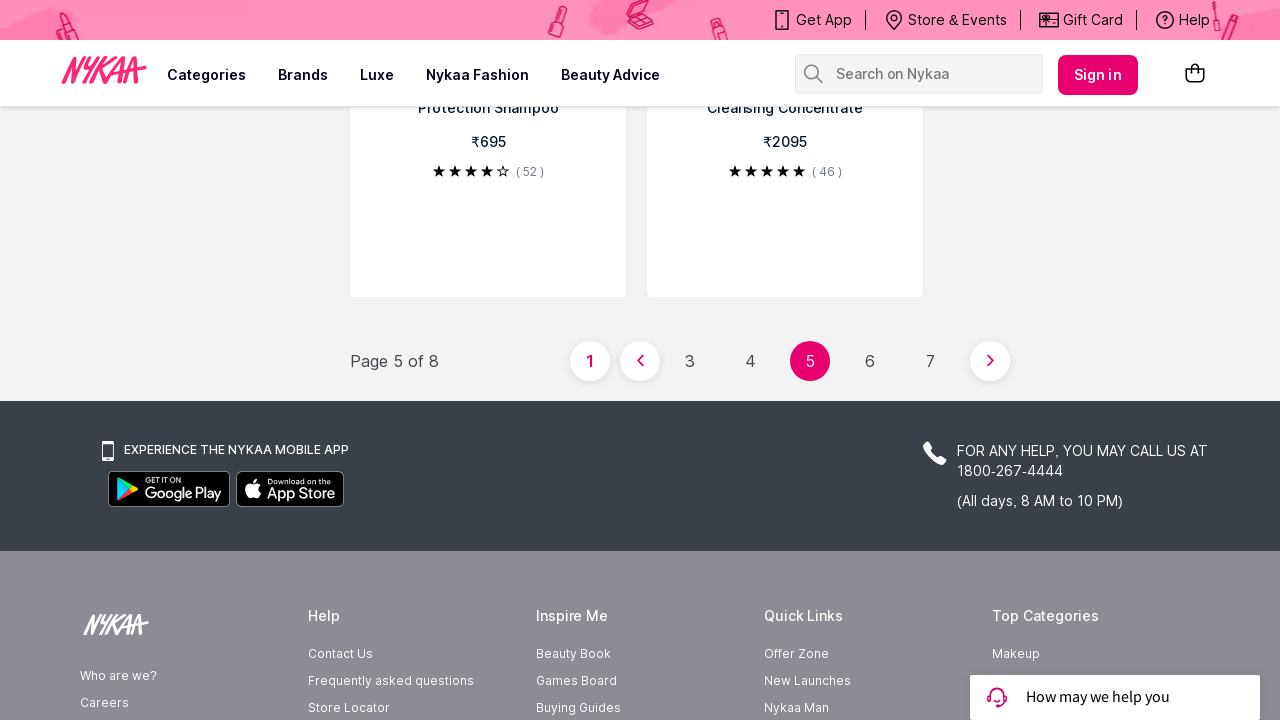

Clicked next button to navigate to page 6 at (990, 361) on xpath=//a[@class='css-1zi560']
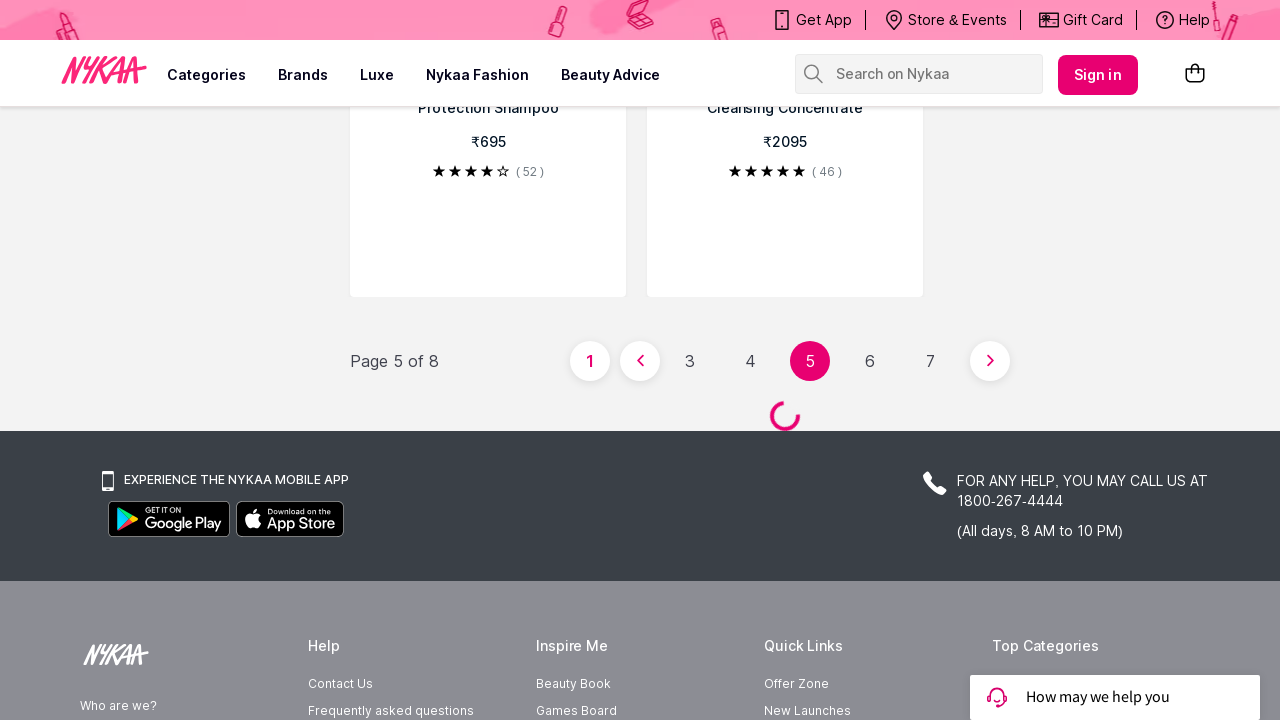

Waited for page 6 to load with network idle state
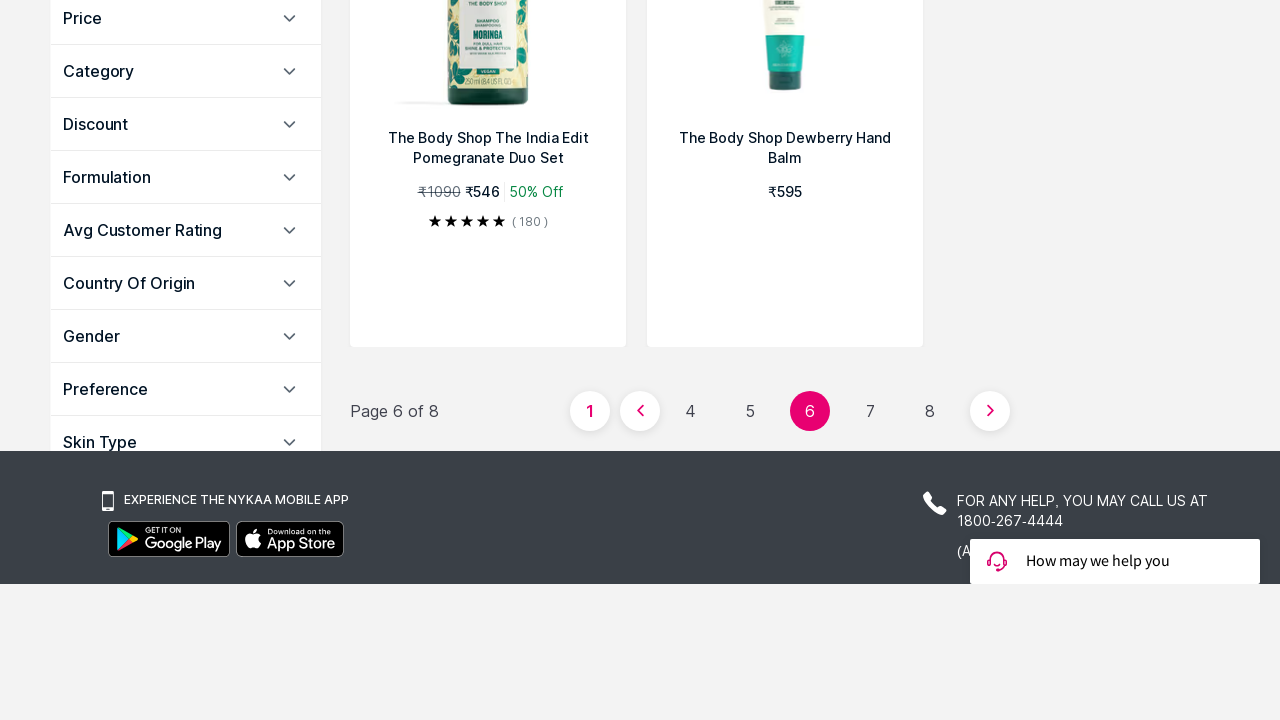

Scrolled next button into view for page 6
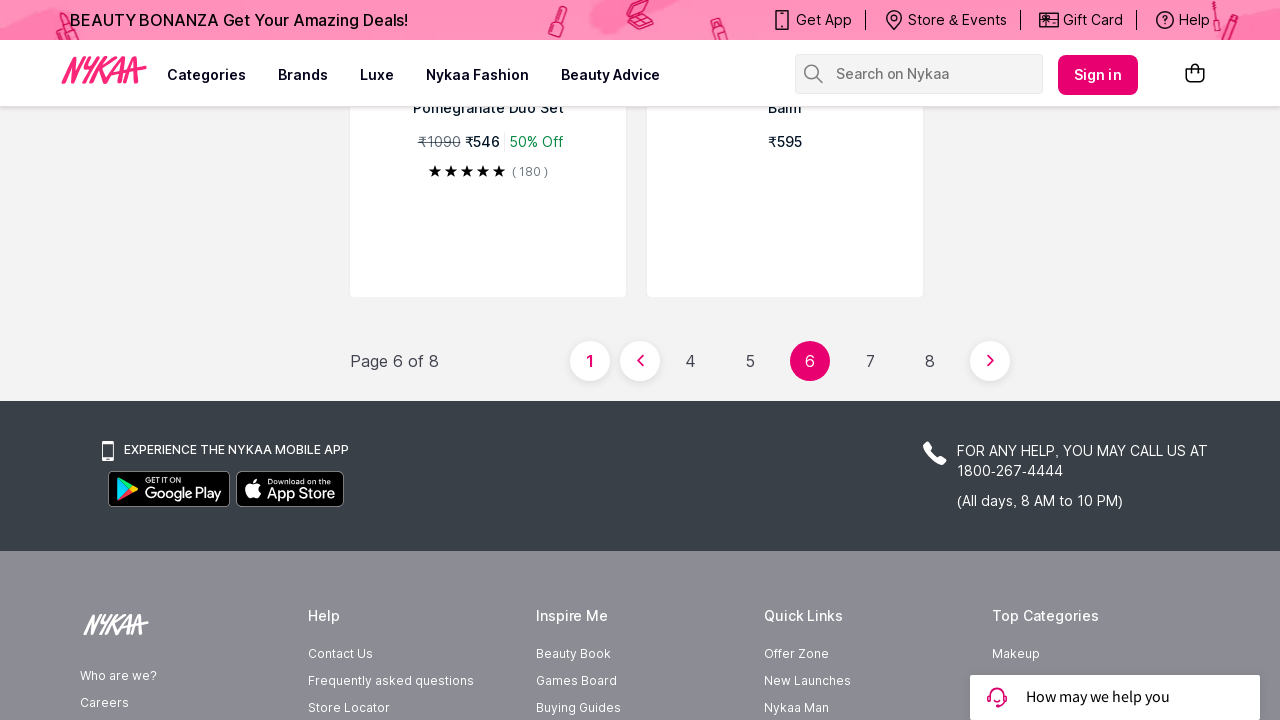

Waited 2 seconds for dynamic content to load on page 6
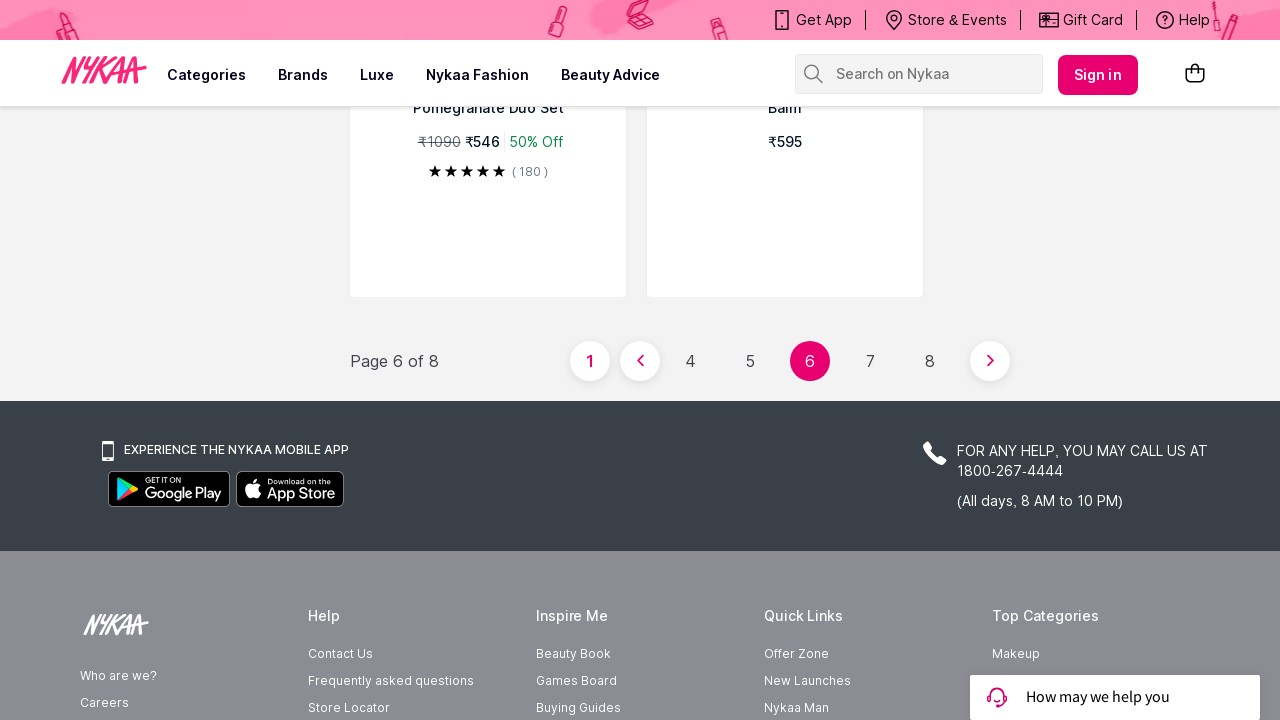

Clicked next button to navigate to page 7 at (990, 361) on xpath=//a[@class='css-1zi560']
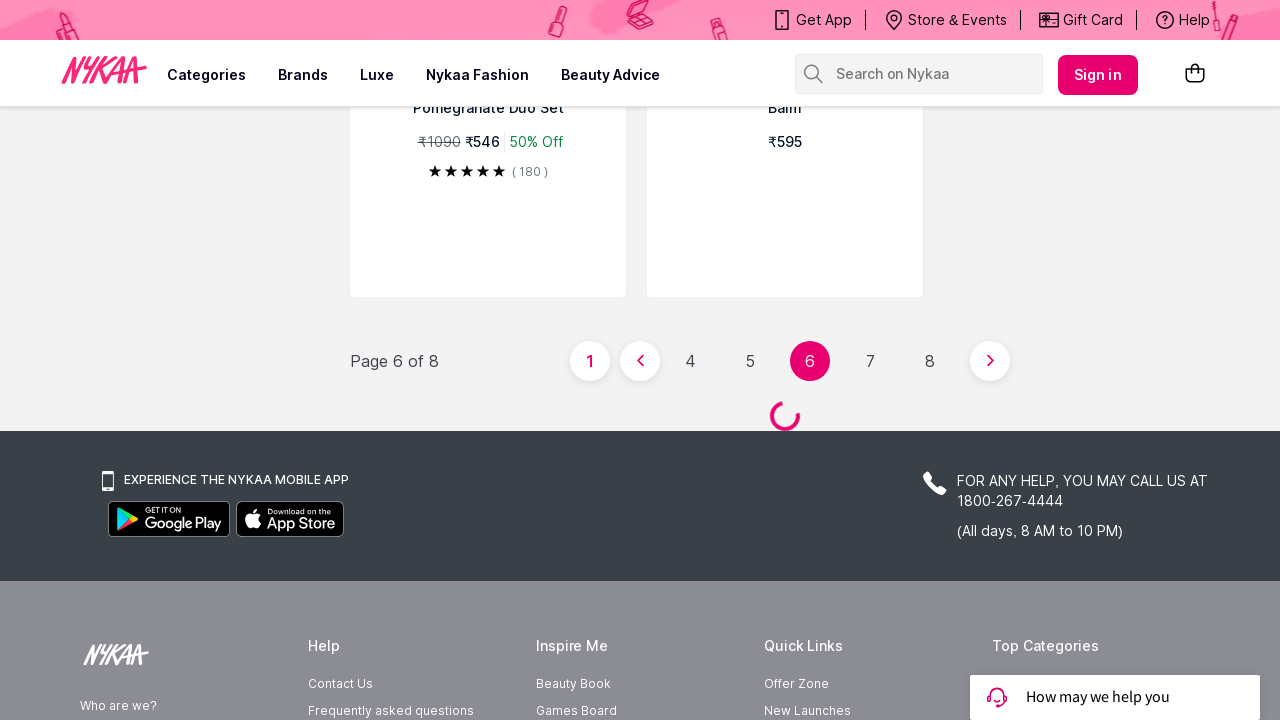

Waited for page 7 to load with network idle state
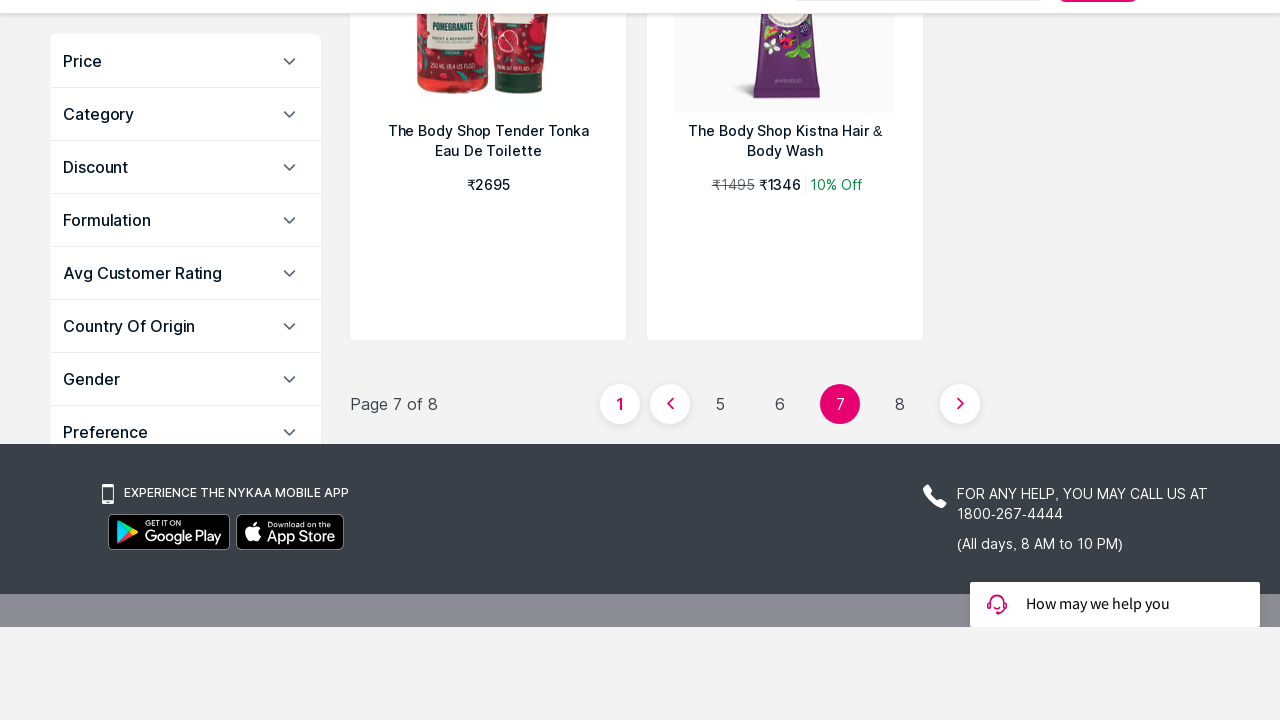

Scrolled next button into view for page 7
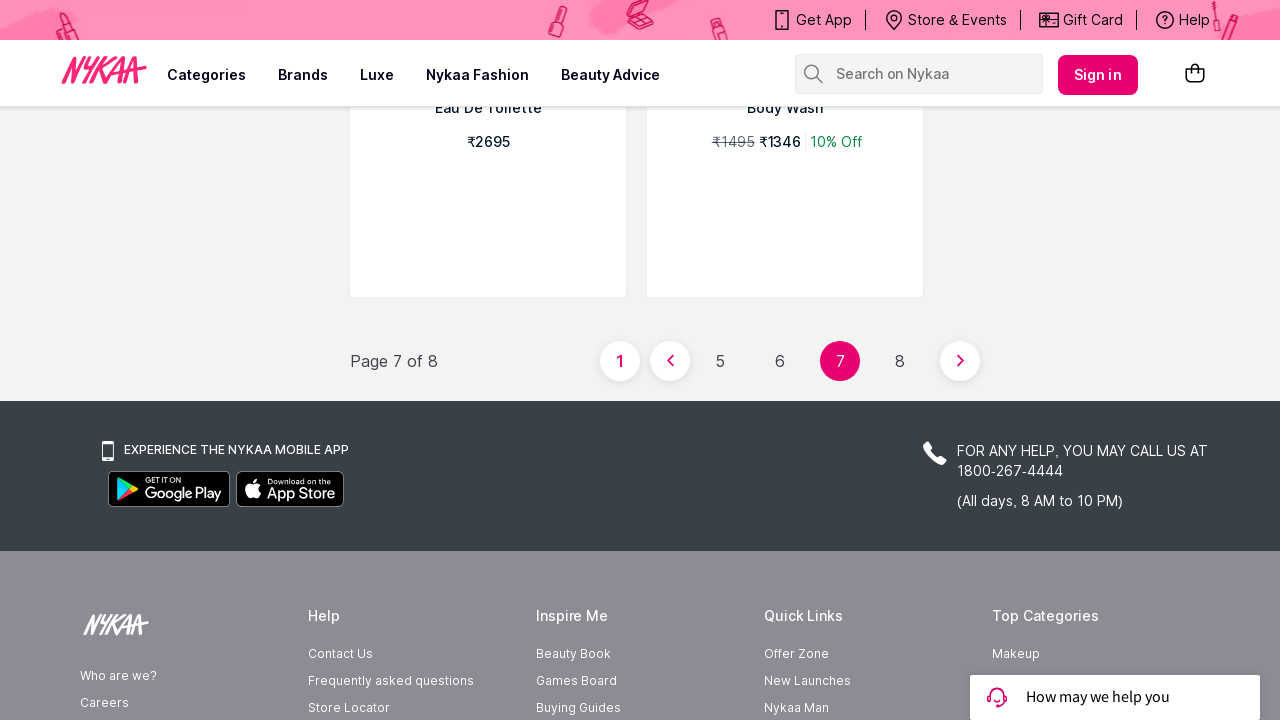

Waited 2 seconds for dynamic content to load on page 7
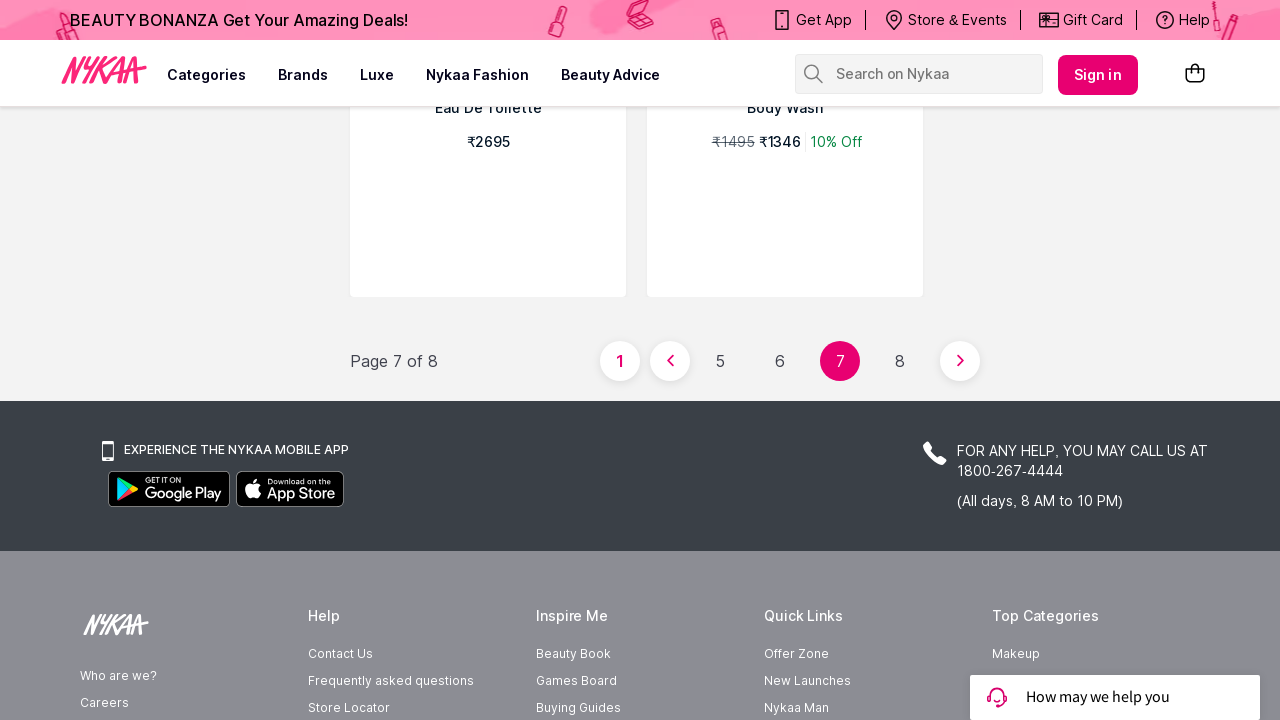

Clicked next button to navigate to page 8 at (960, 361) on xpath=//a[@class='css-1zi560']
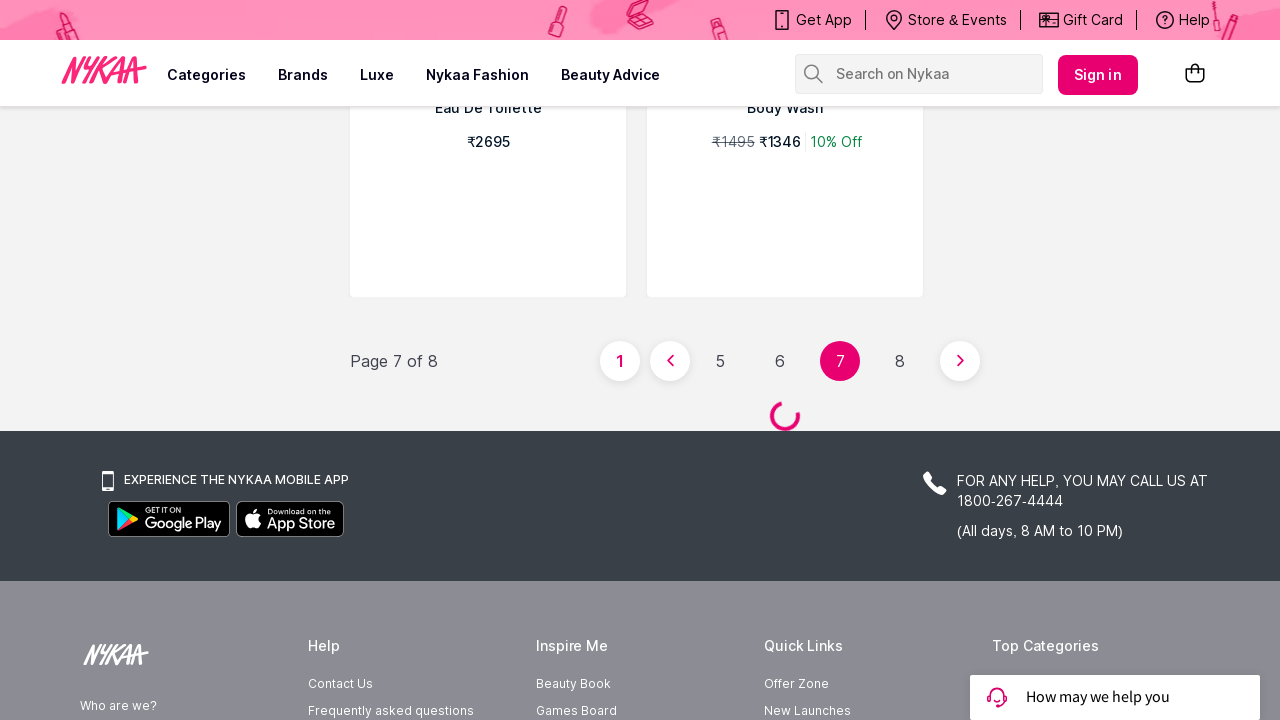

Waited for page 8 to load with network idle state
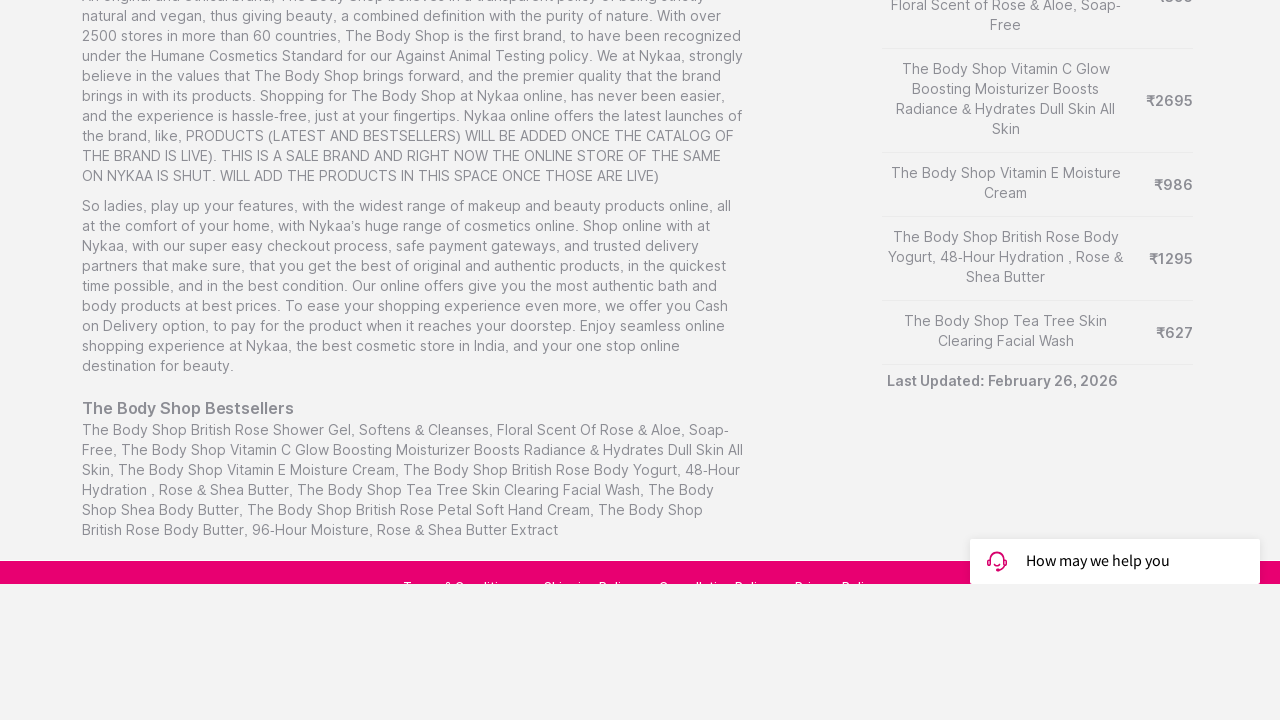

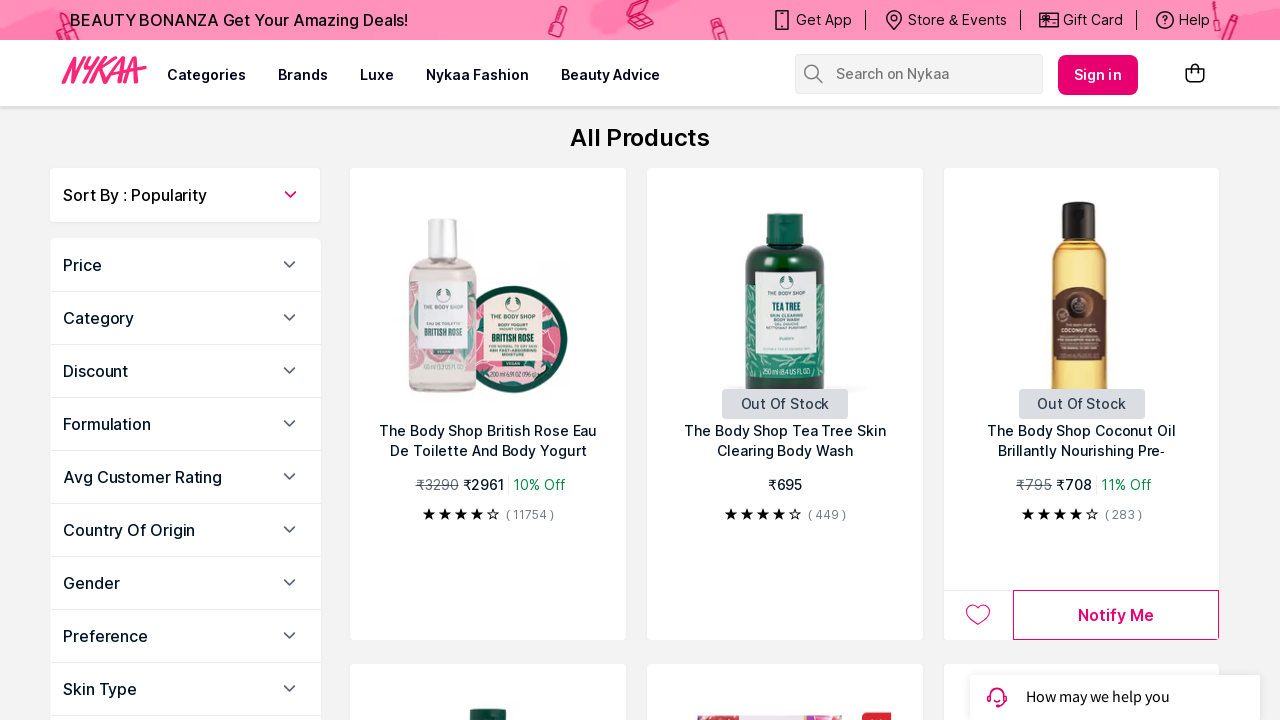